Tests checkbox functionality by navigating to checkboxes page and ensuring all checkboxes are selected

Starting URL: https://the-internet.herokuapp.com/

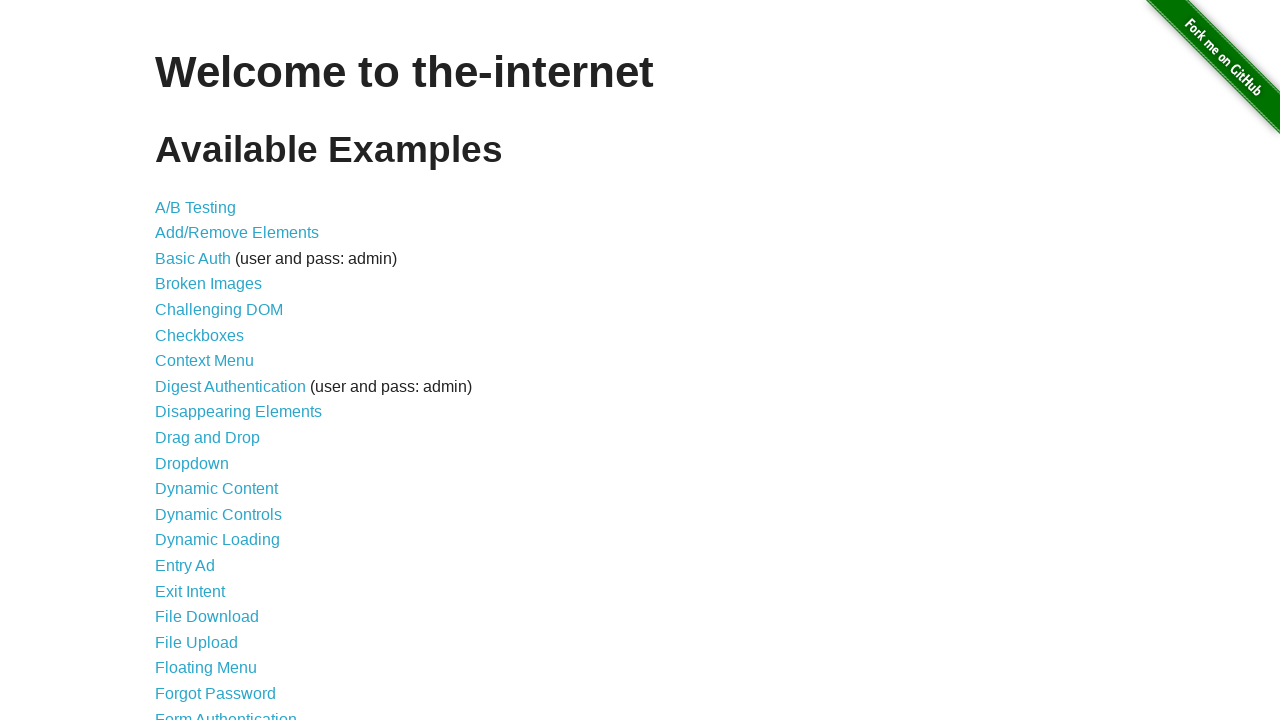

Clicked on Checkboxes link to navigate to checkboxes page at (200, 335) on xpath=//a[contains(text(),'Checkboxes')]
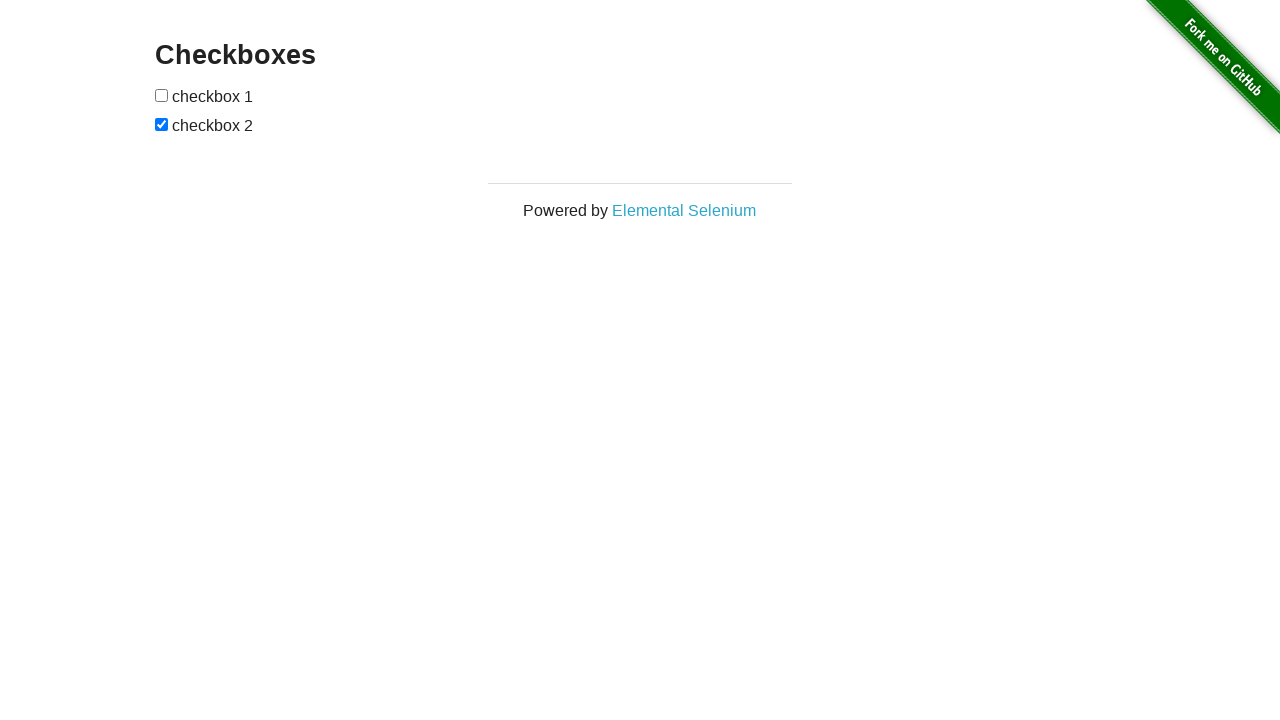

Retrieved all checkbox elements from the page
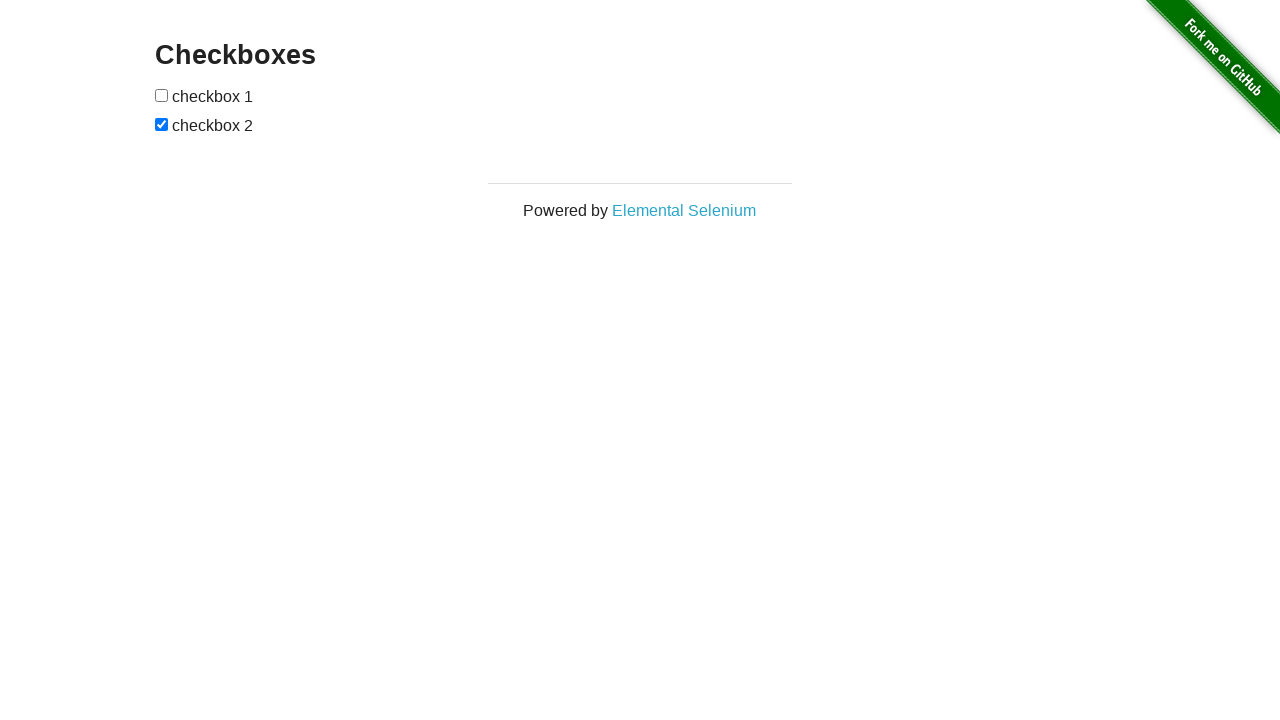

Clicked an unchecked checkbox to select it at (162, 95) on #checkboxes input[type='checkbox'] >> nth=0
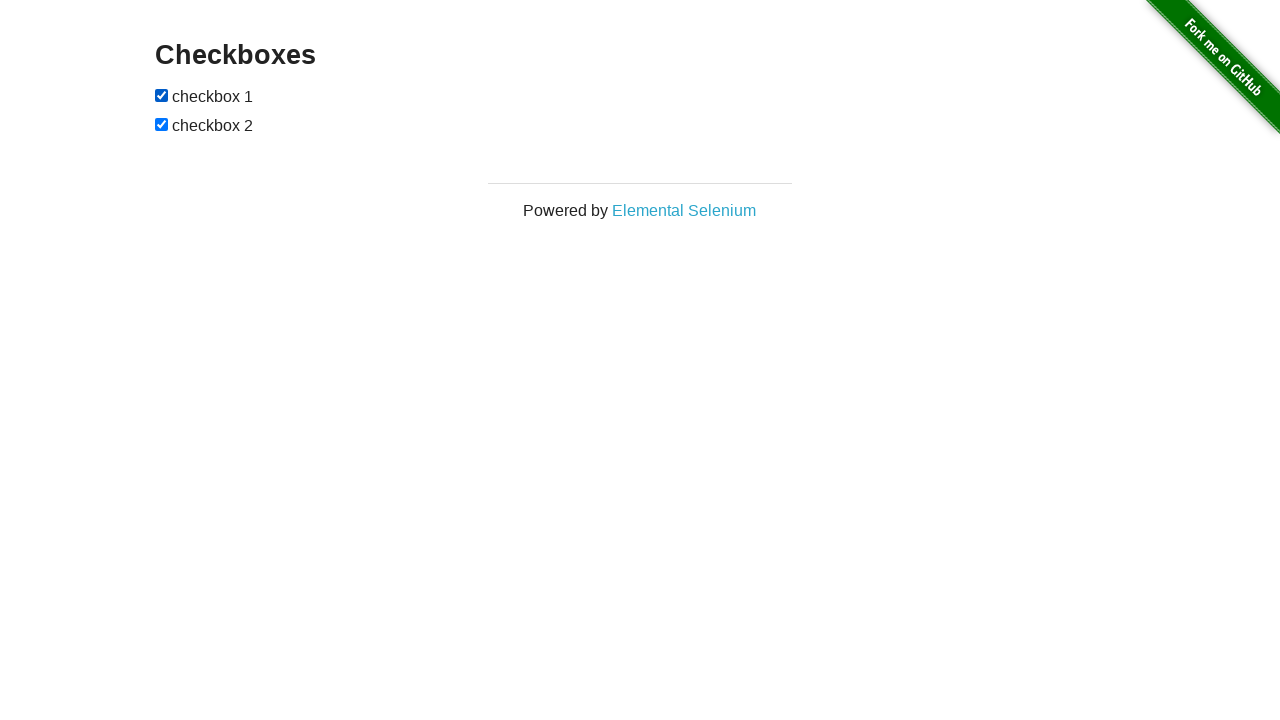

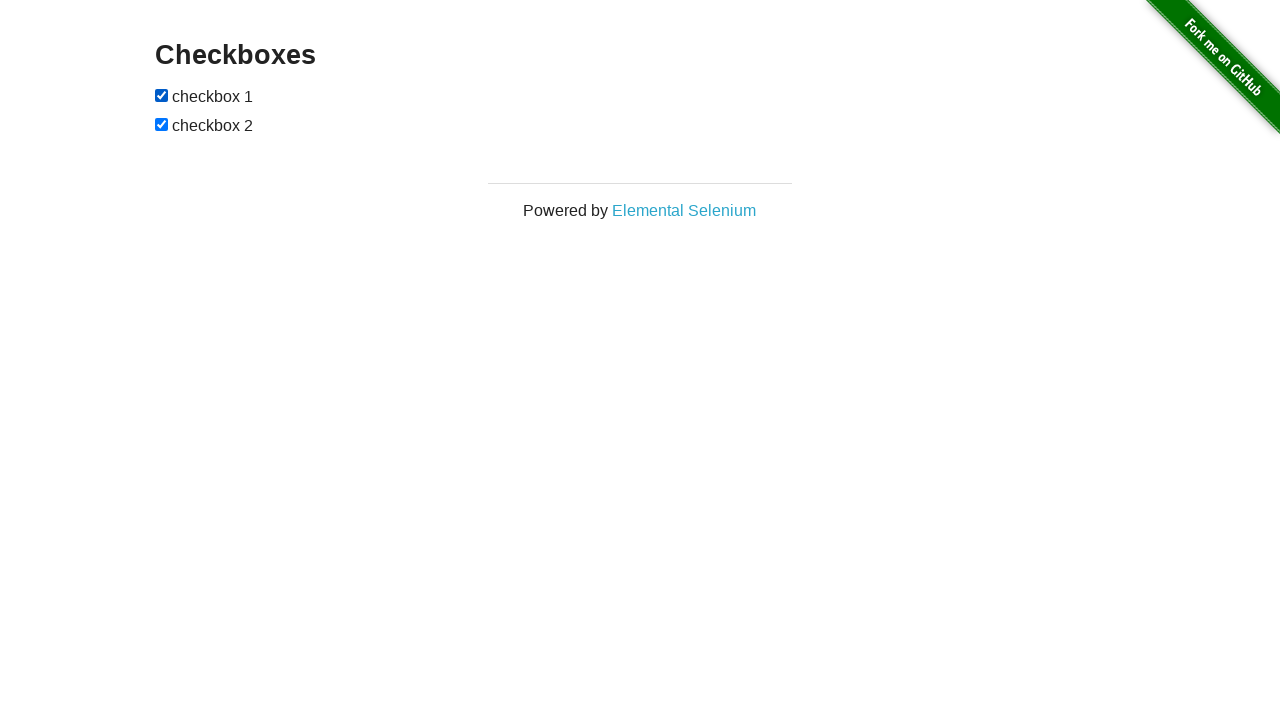